Tests range slider input by setting a value

Starting URL: https://www.selenium.dev/selenium/web/web-form.html

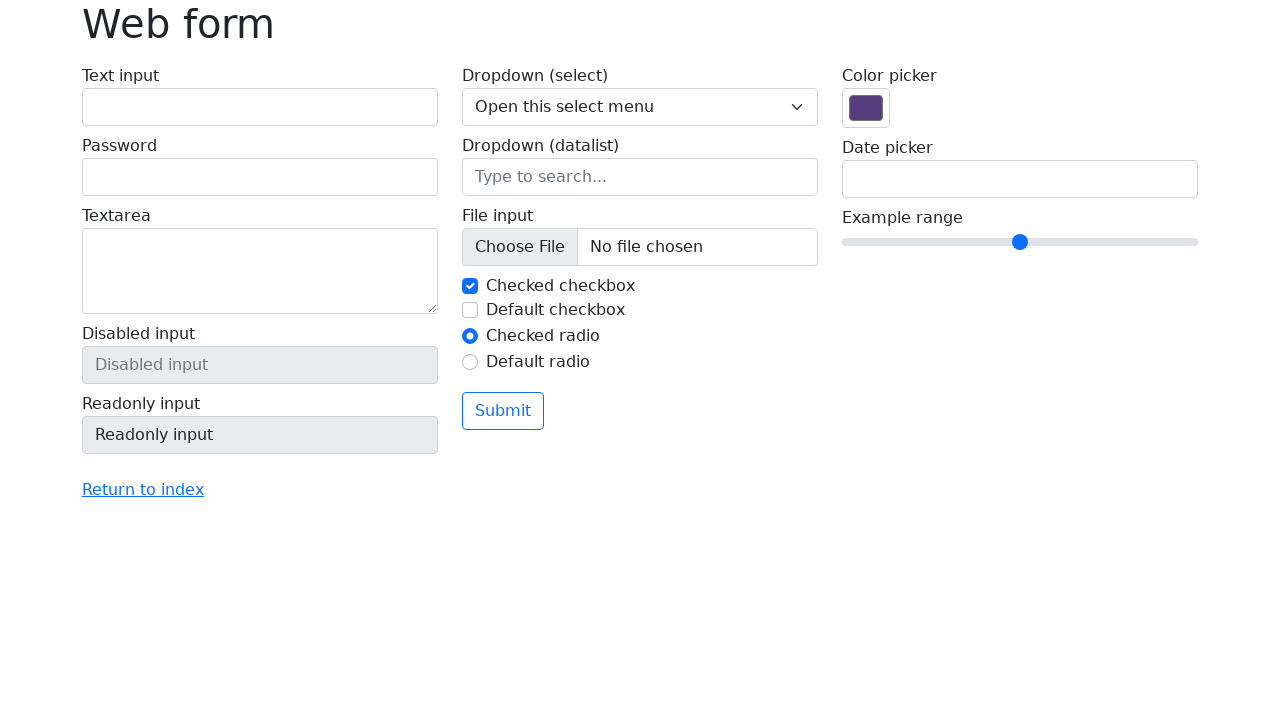

Navigated to web form page
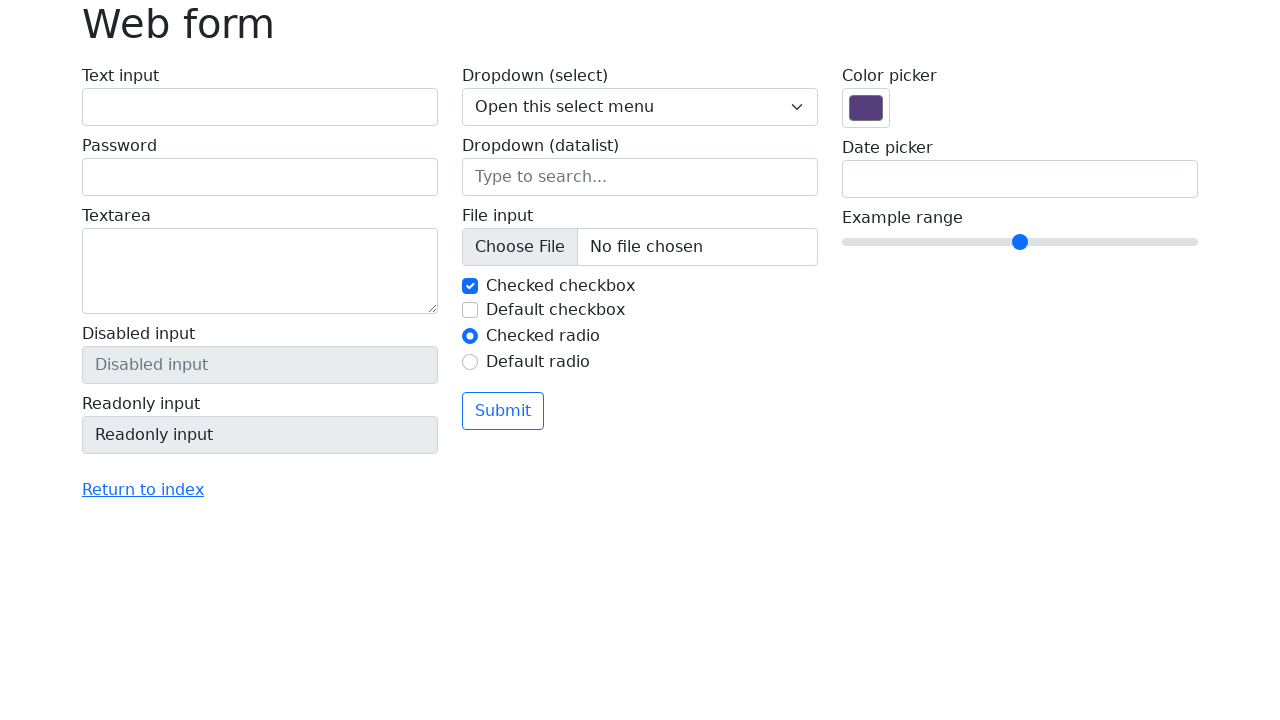

Set range slider value to 10 on [name='my-range']
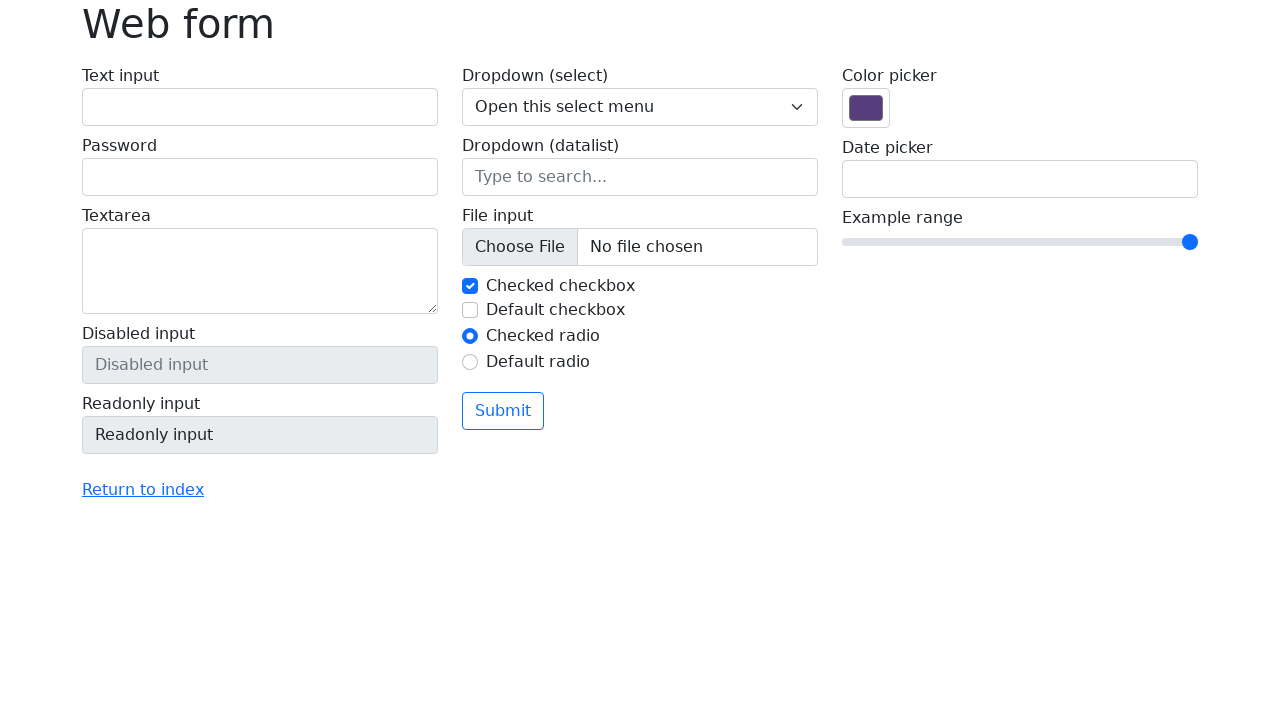

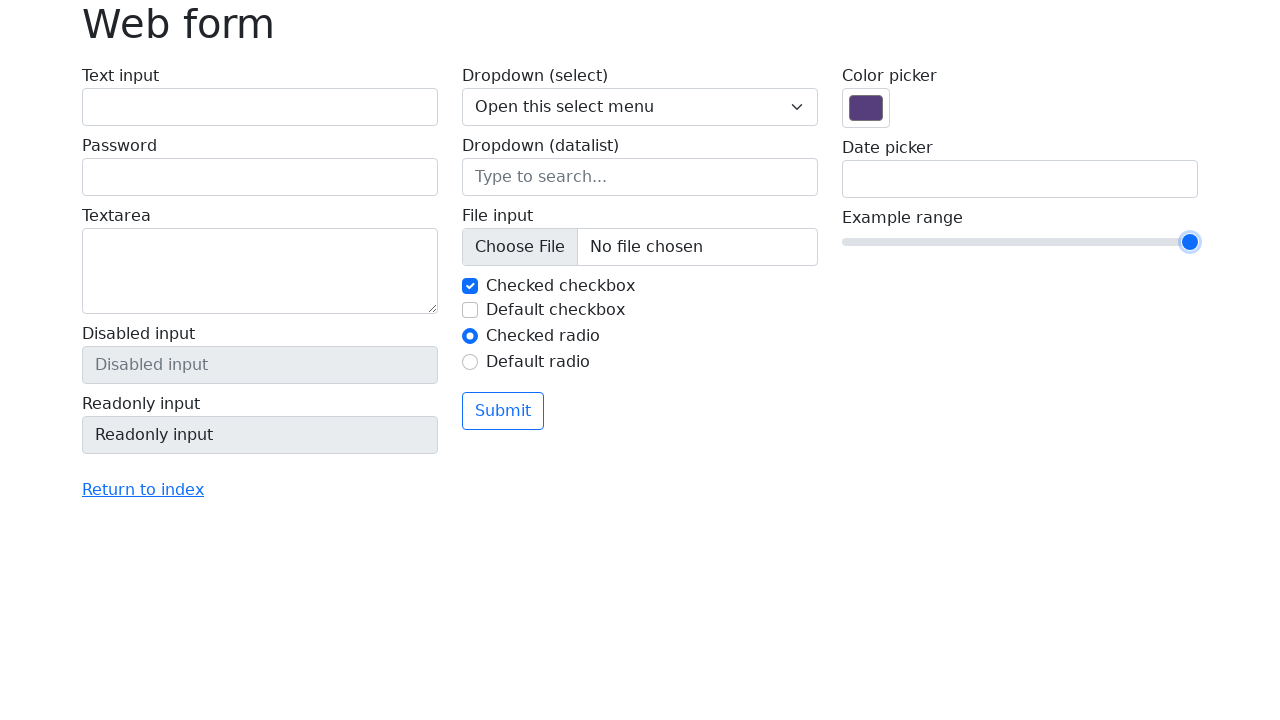